Tests calculator division by zero: enters 5 and 0, selects divide operation, and verifies the result shows Infinity

Starting URL: https://calculatorhtml.onrender.com/

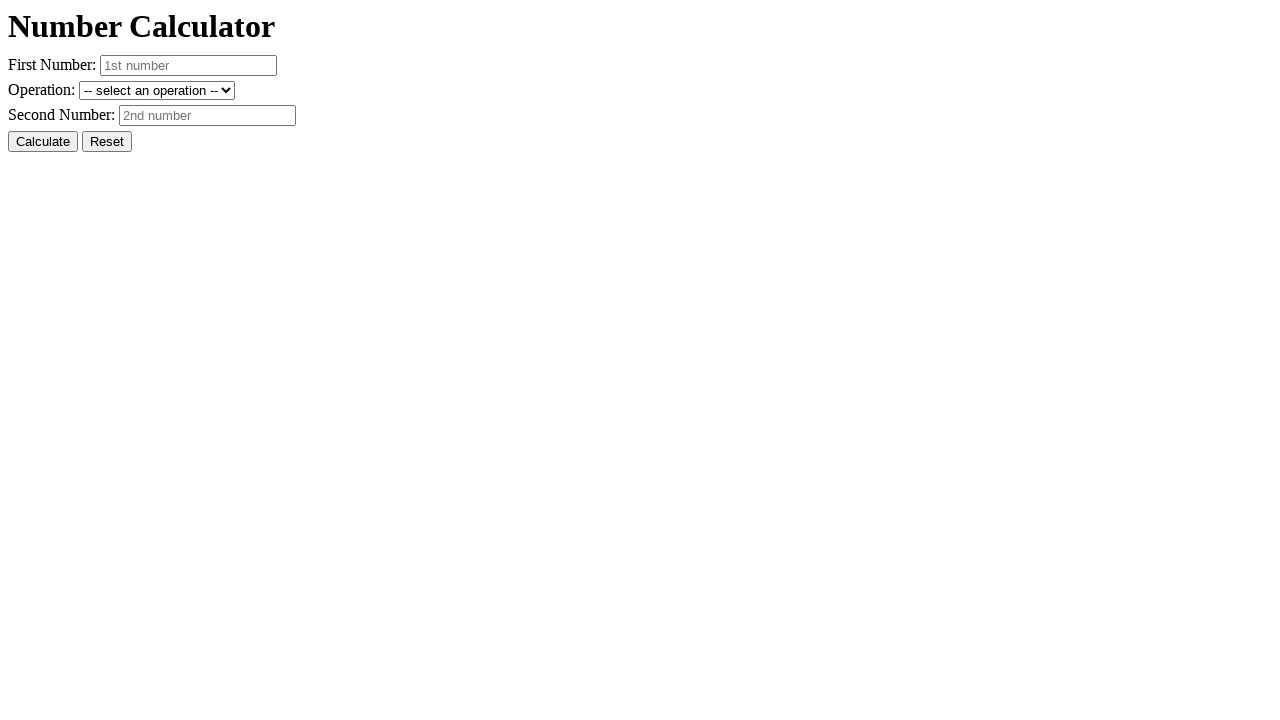

Clicked reset button to clear previous values at (107, 142) on #resetButton
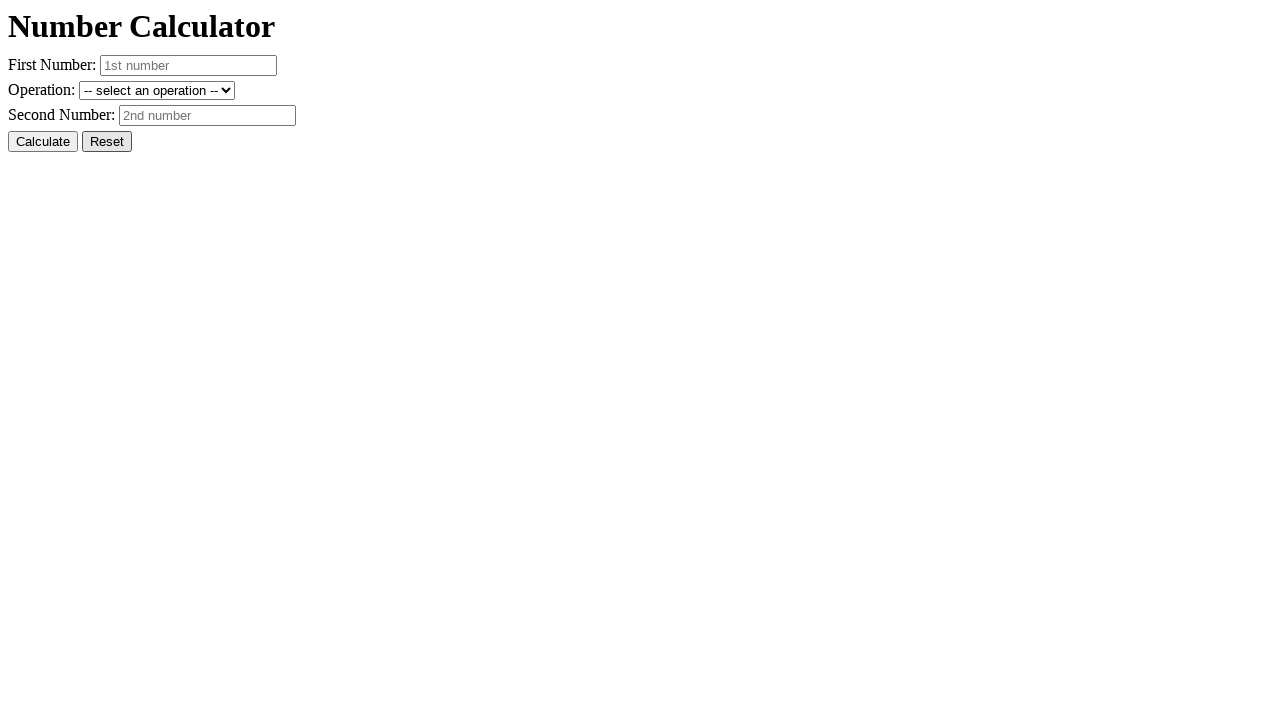

Entered 5 in first number field on #number1
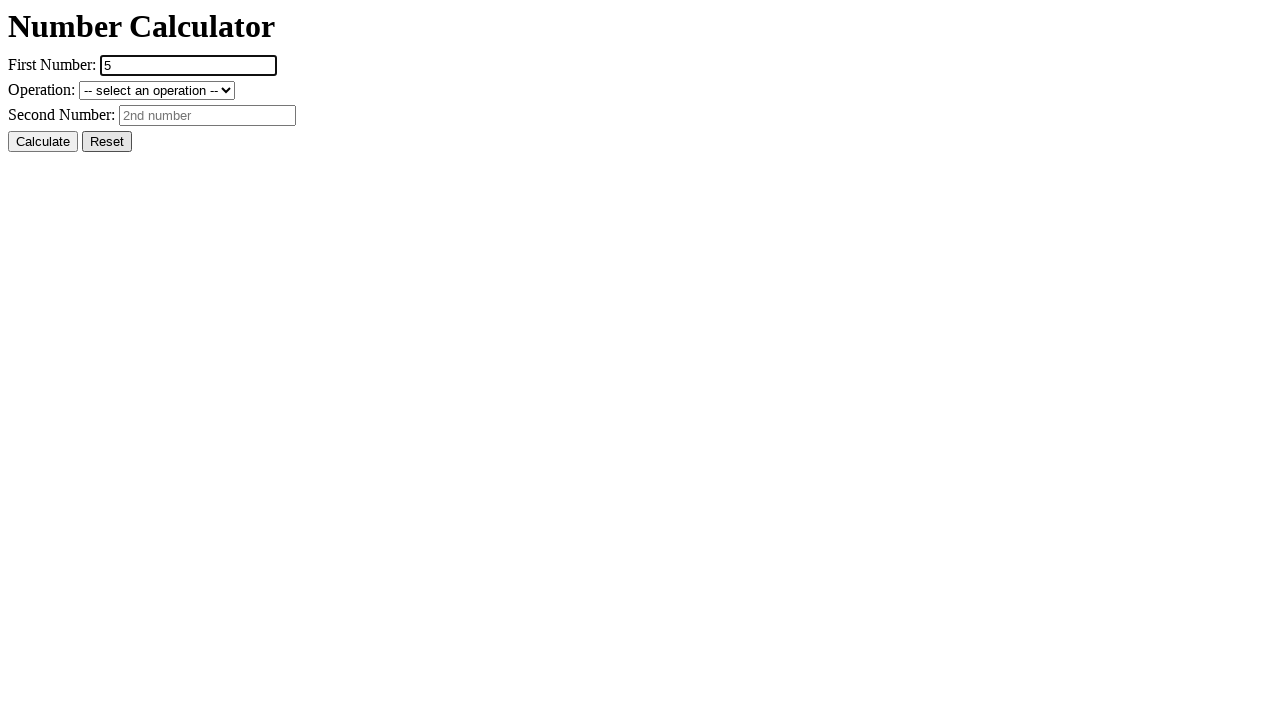

Entered 0 in second number field for division by zero test on #number2
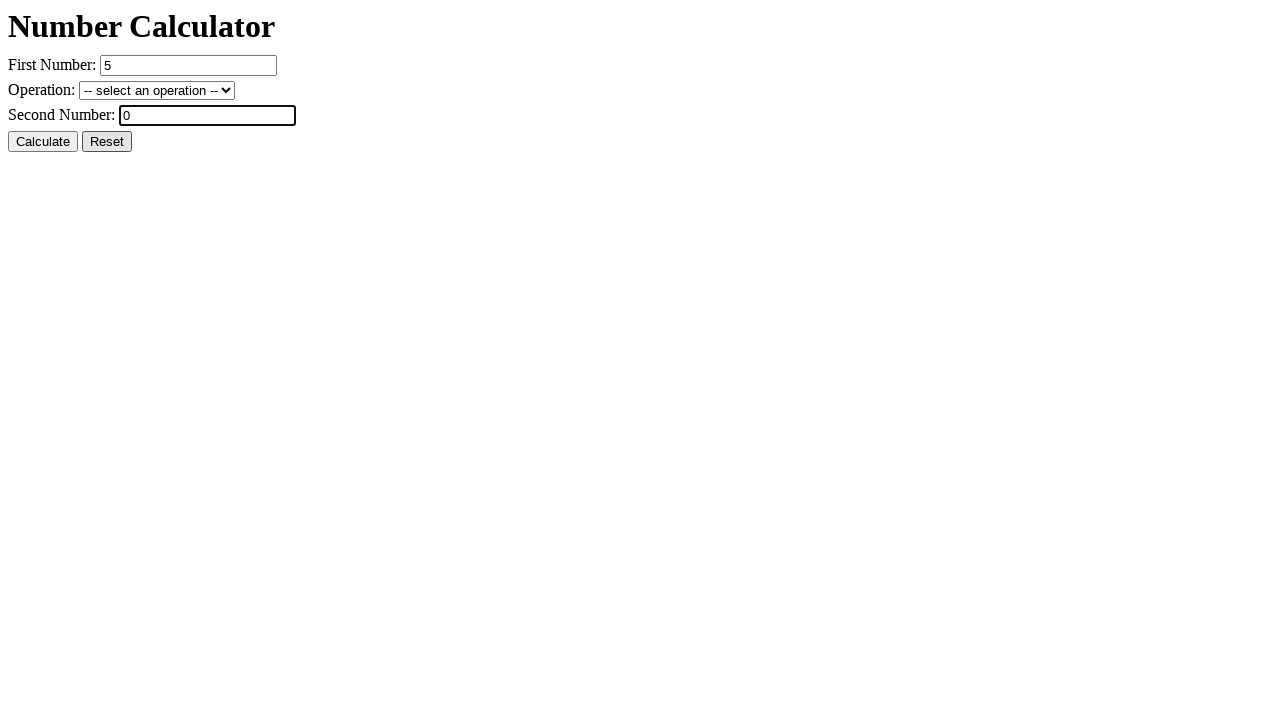

Selected division operation from dropdown on #operation
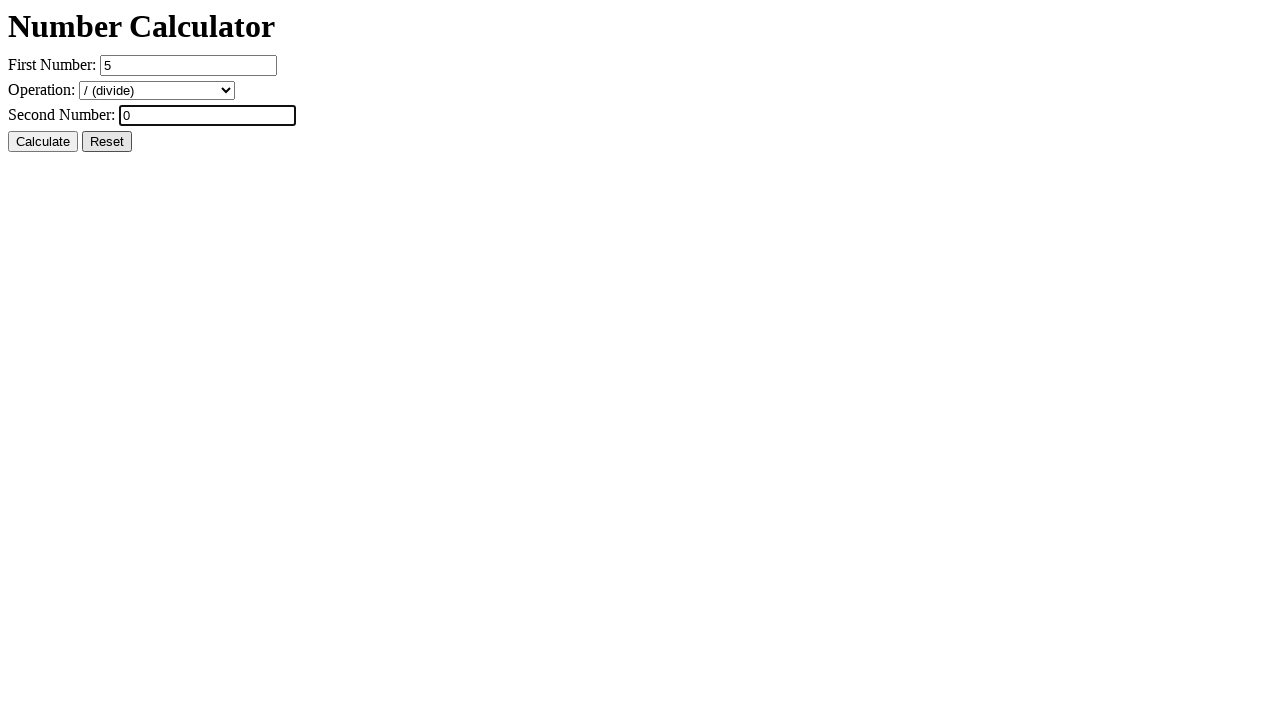

Clicked calculate button to perform division by zero at (43, 142) on #calcButton
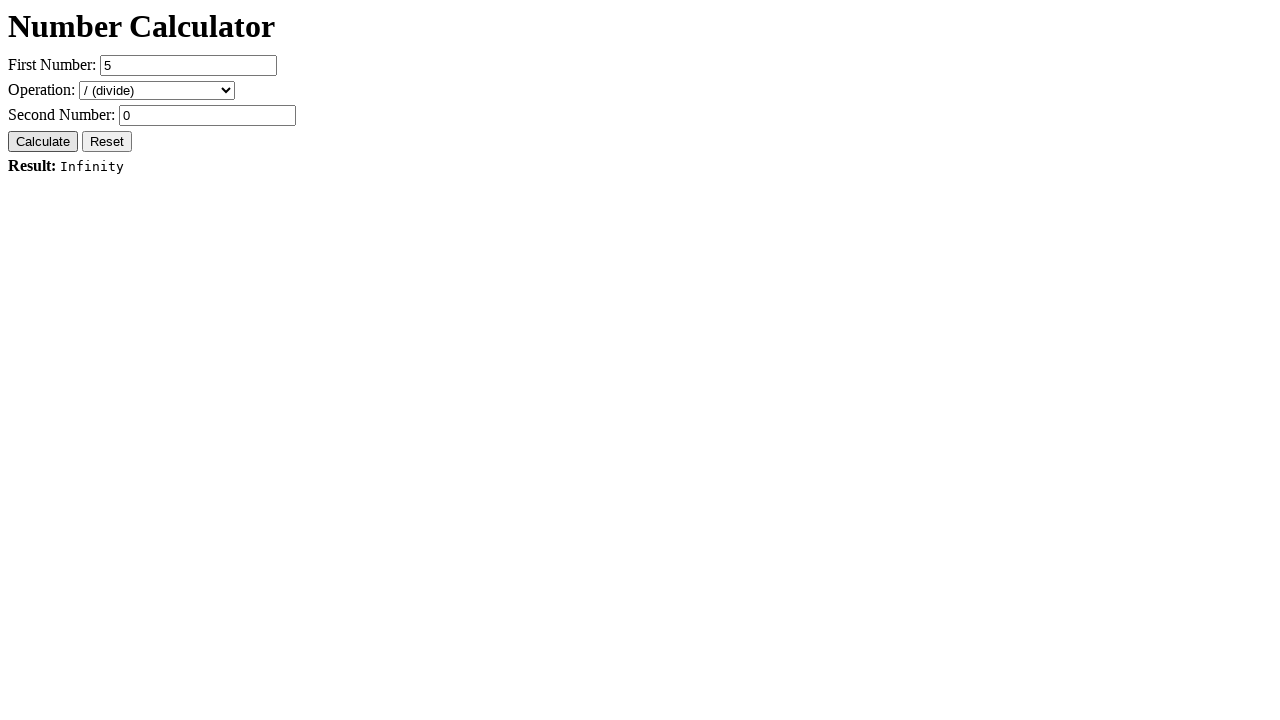

Result element loaded and verified to show Infinity
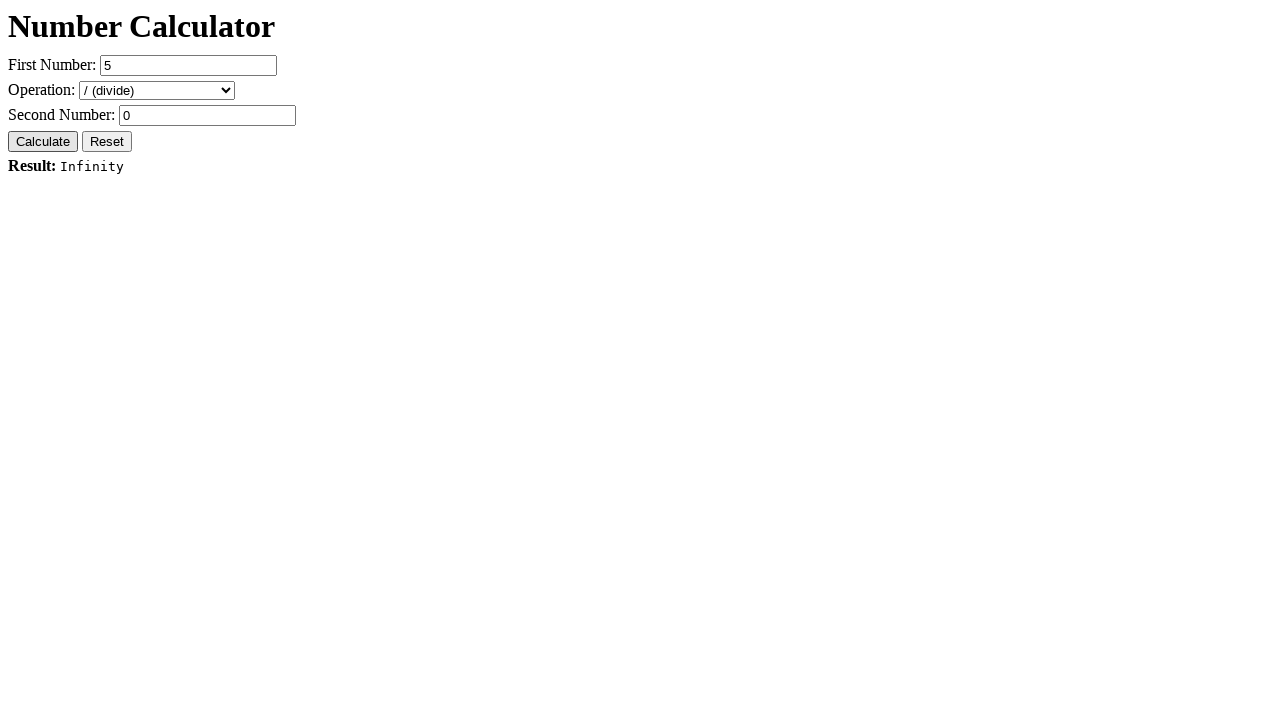

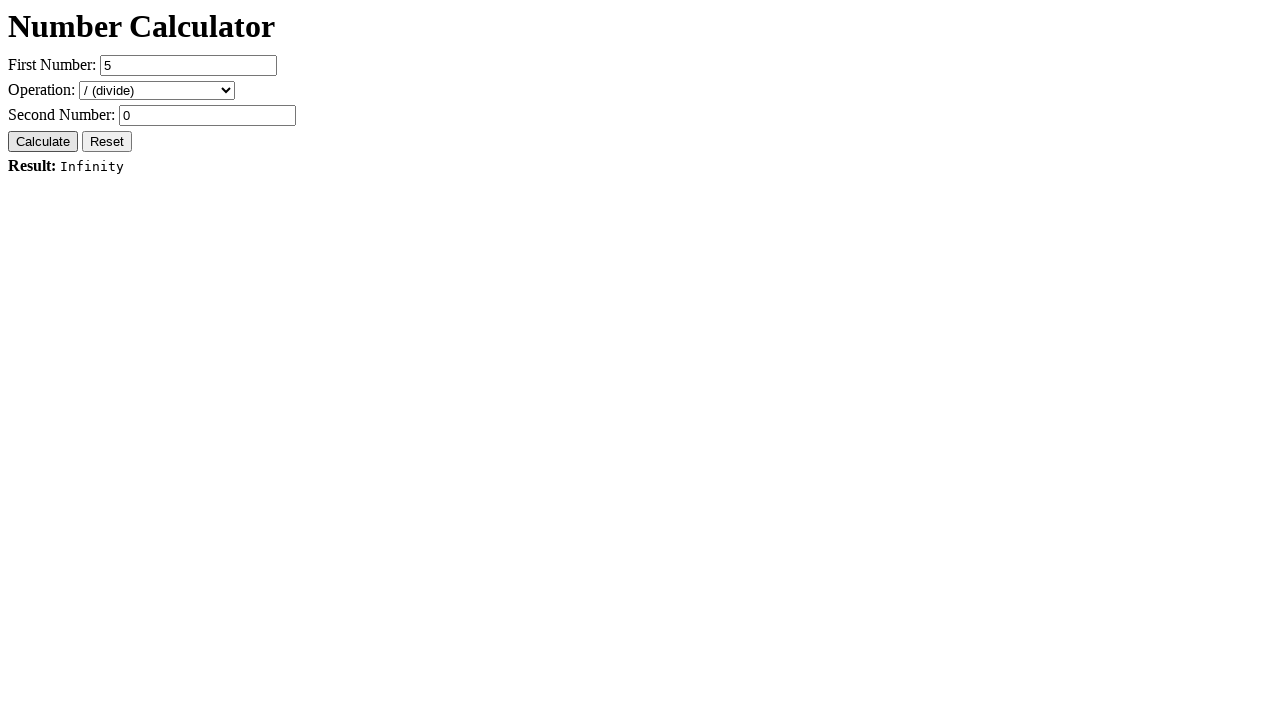